Validates that footer links on Best Buy homepage are present and have href attributes

Starting URL: https://www.bestbuy.com/

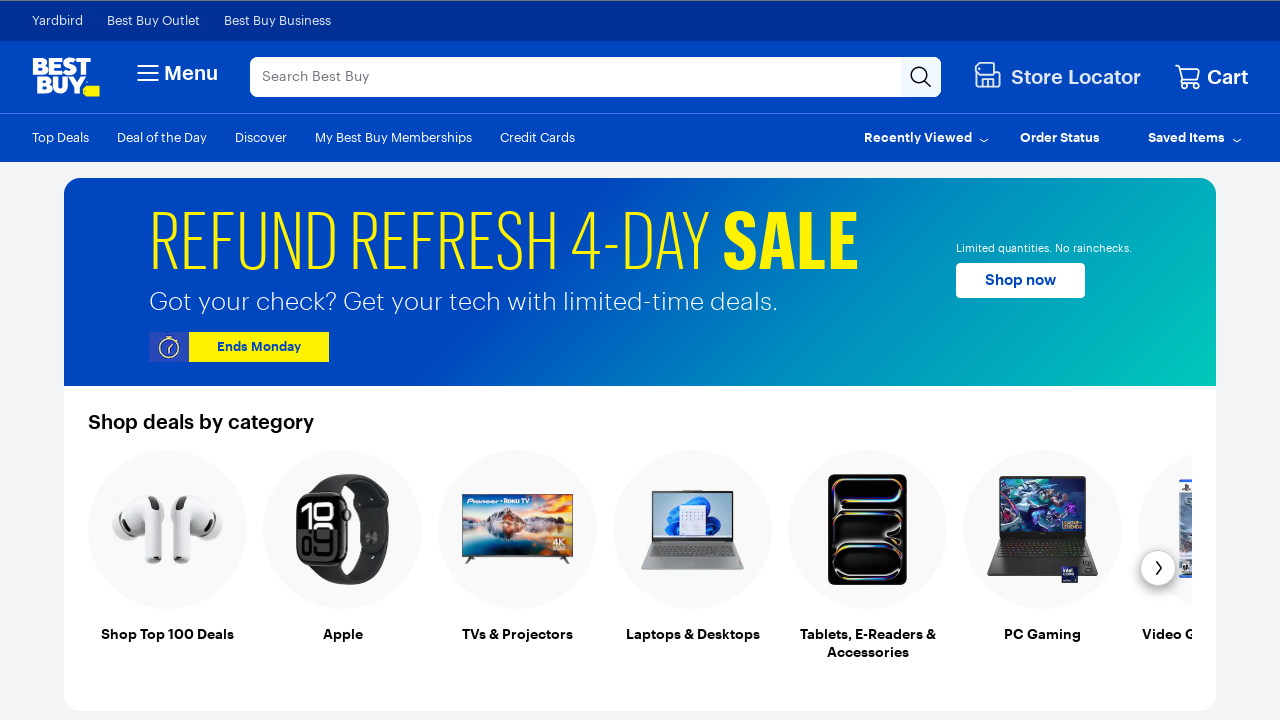

Waited for page to reach domcontentloaded state
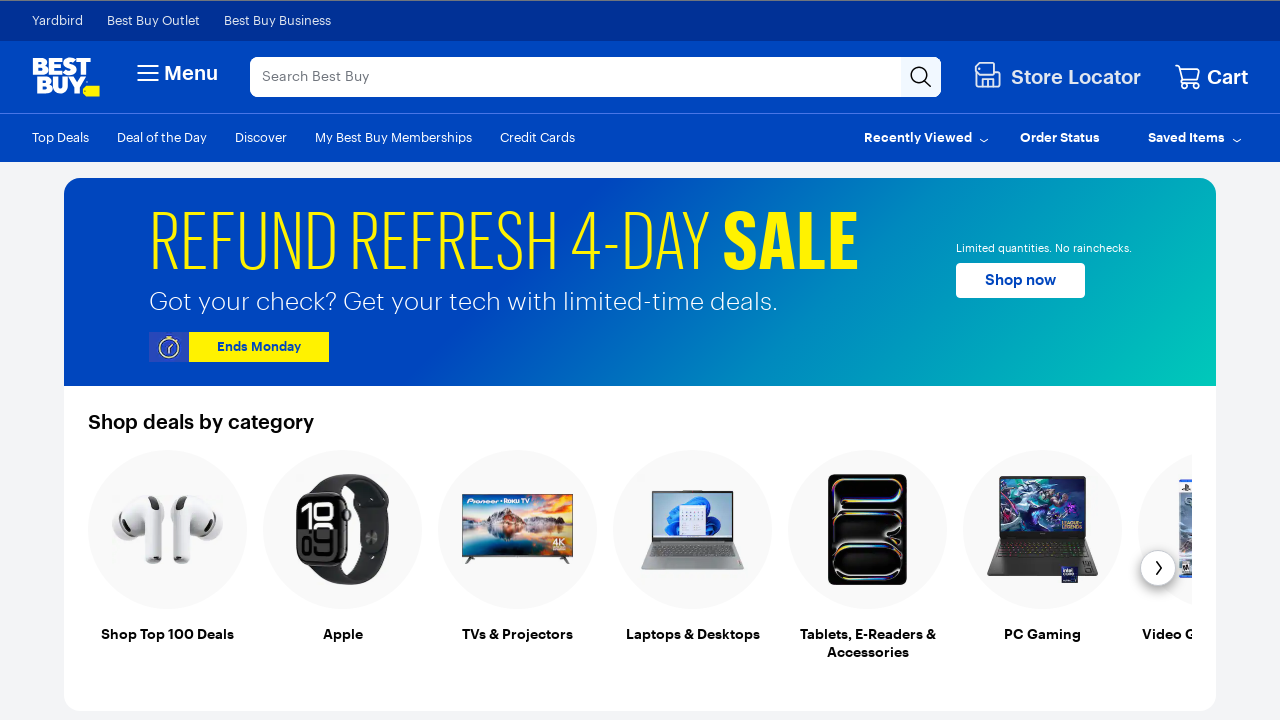

Scrolled to bottom of page to load footer
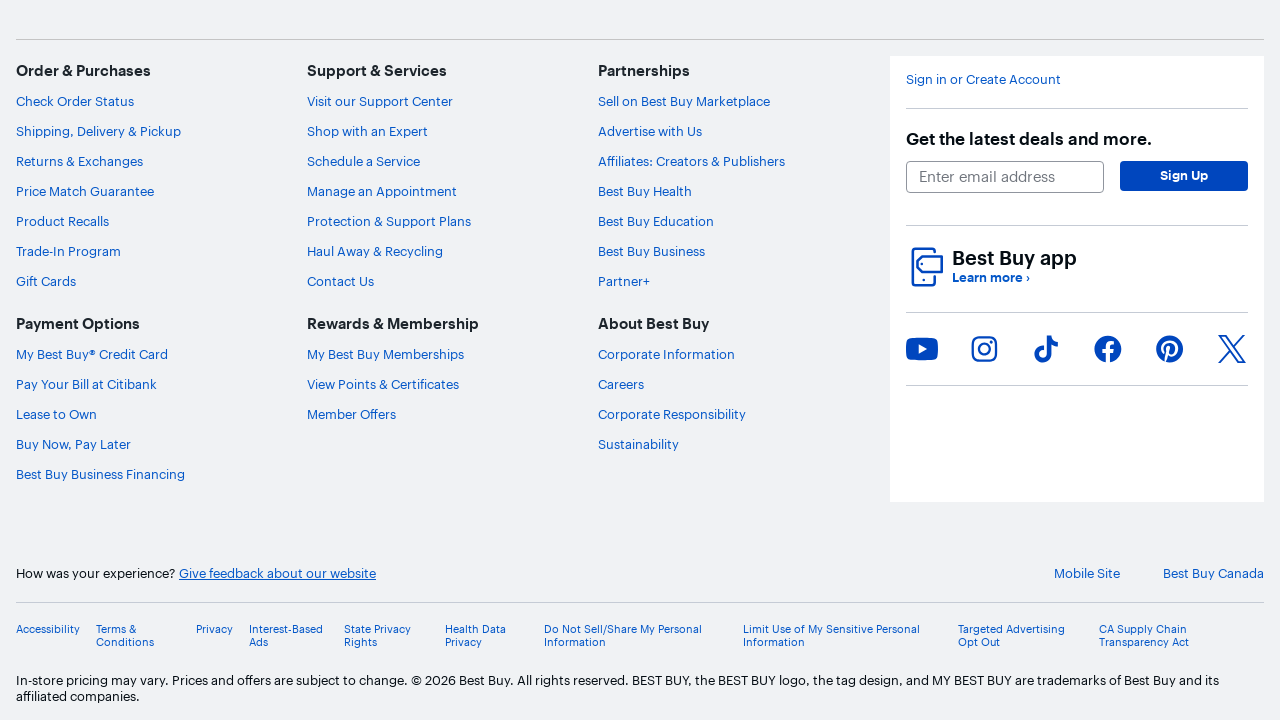

Waited 1000ms for footer to fully render
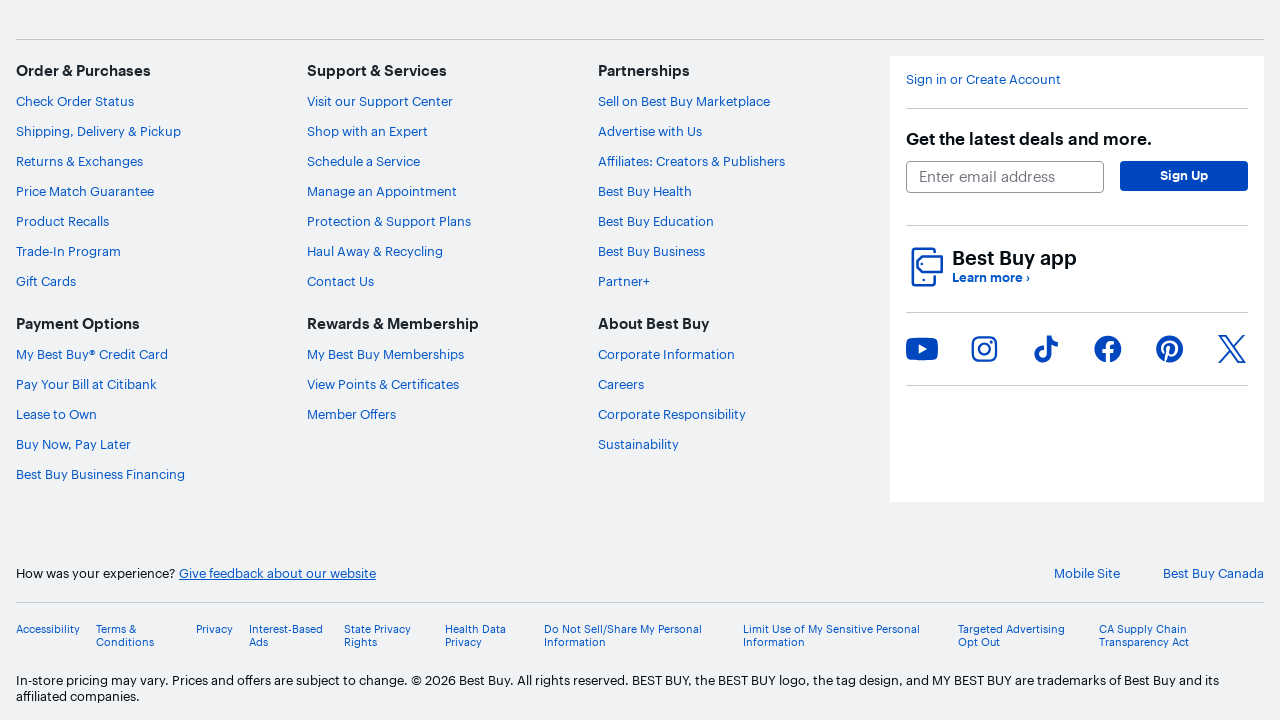

Located 0 footer links
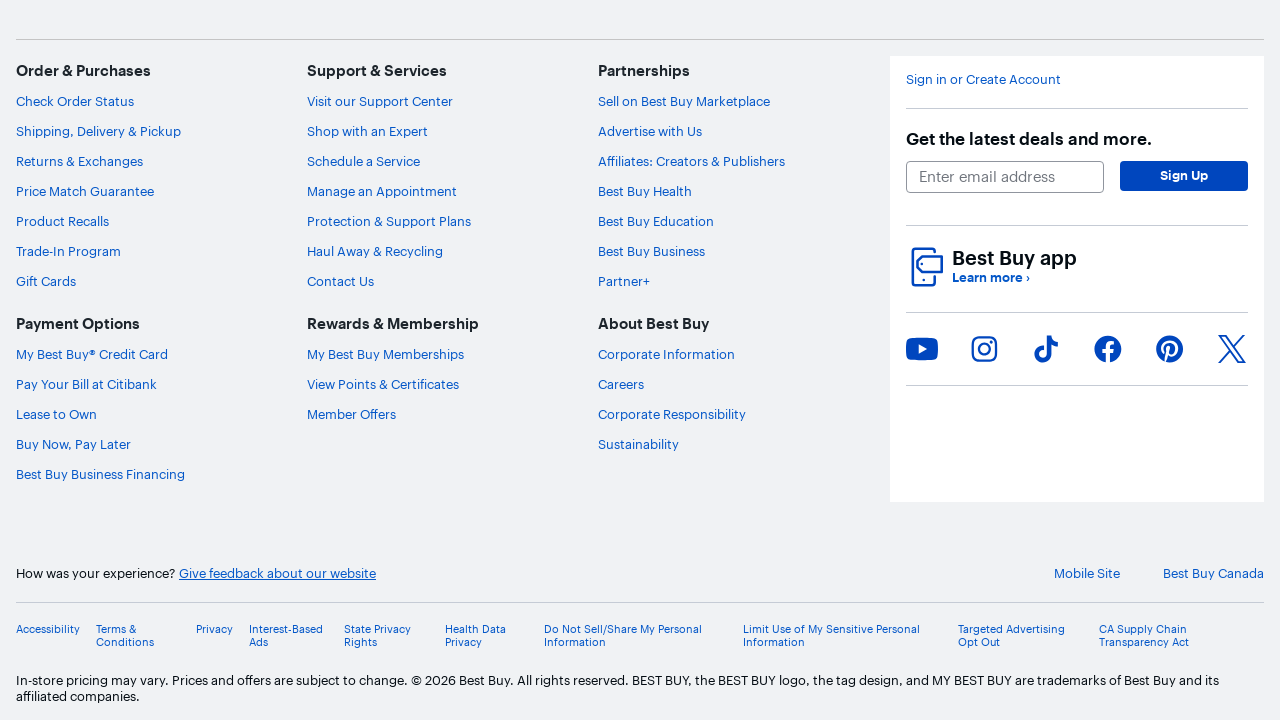

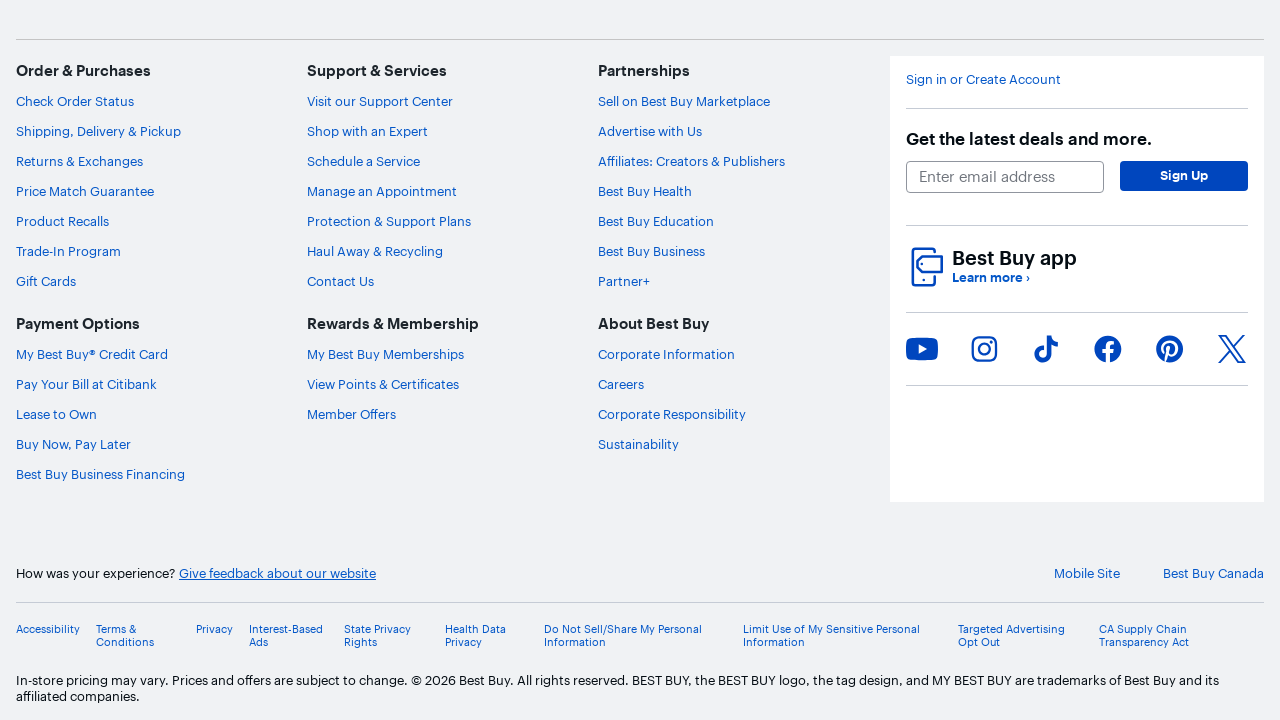